Tests sandhi joiner functionality by entering two Sanskrit words and submitting the form to get the combined result

Starting URL: http://sanskrit.uohyd.ac.in/scl/

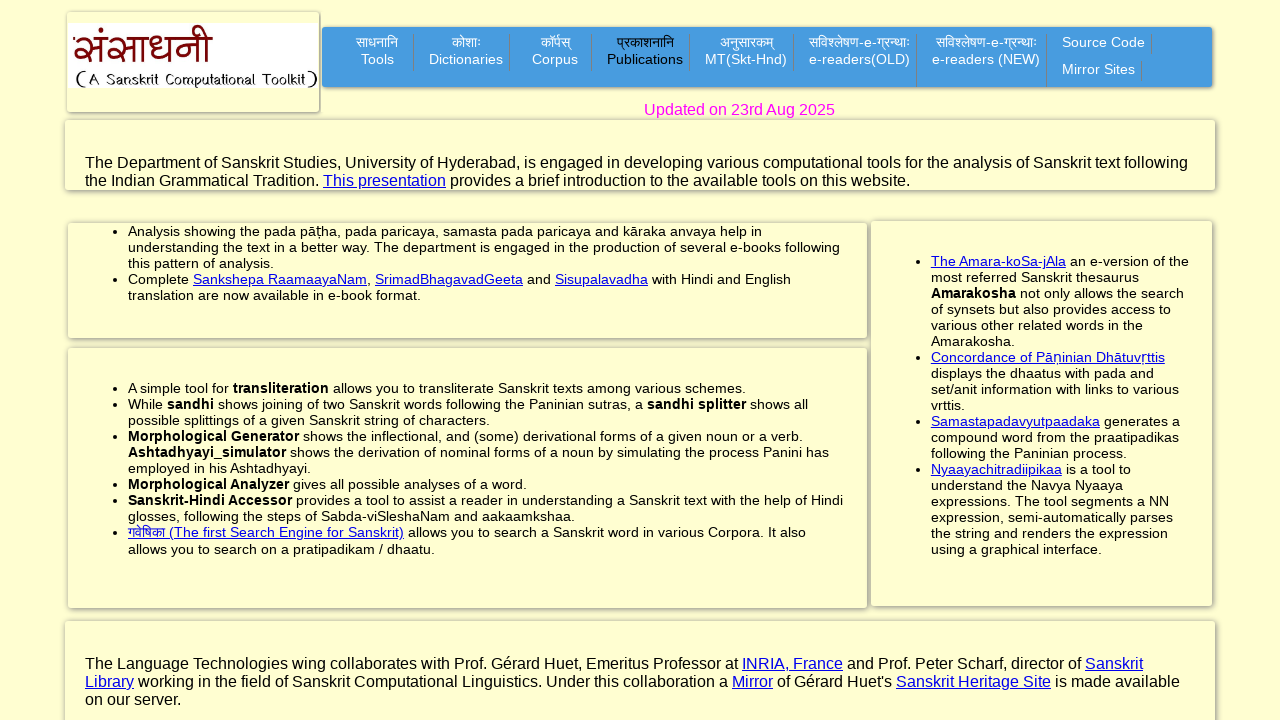

Hovered over tools menu to reveal dropdown options at (377, 50) on xpath=//*[@id="menu"]/li[1]/a
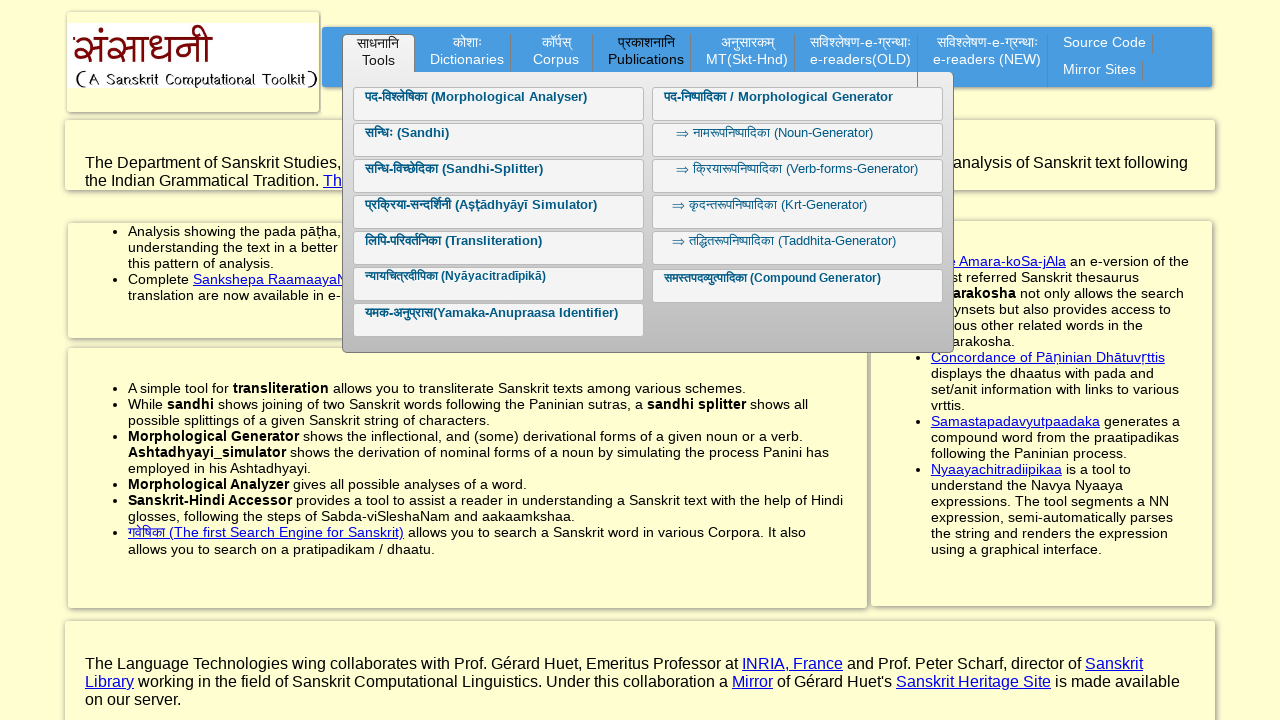

Clicked on sandhi joiner option from tools menu at (407, 132) on xpath=//*[@id="sandhi-joiner"]
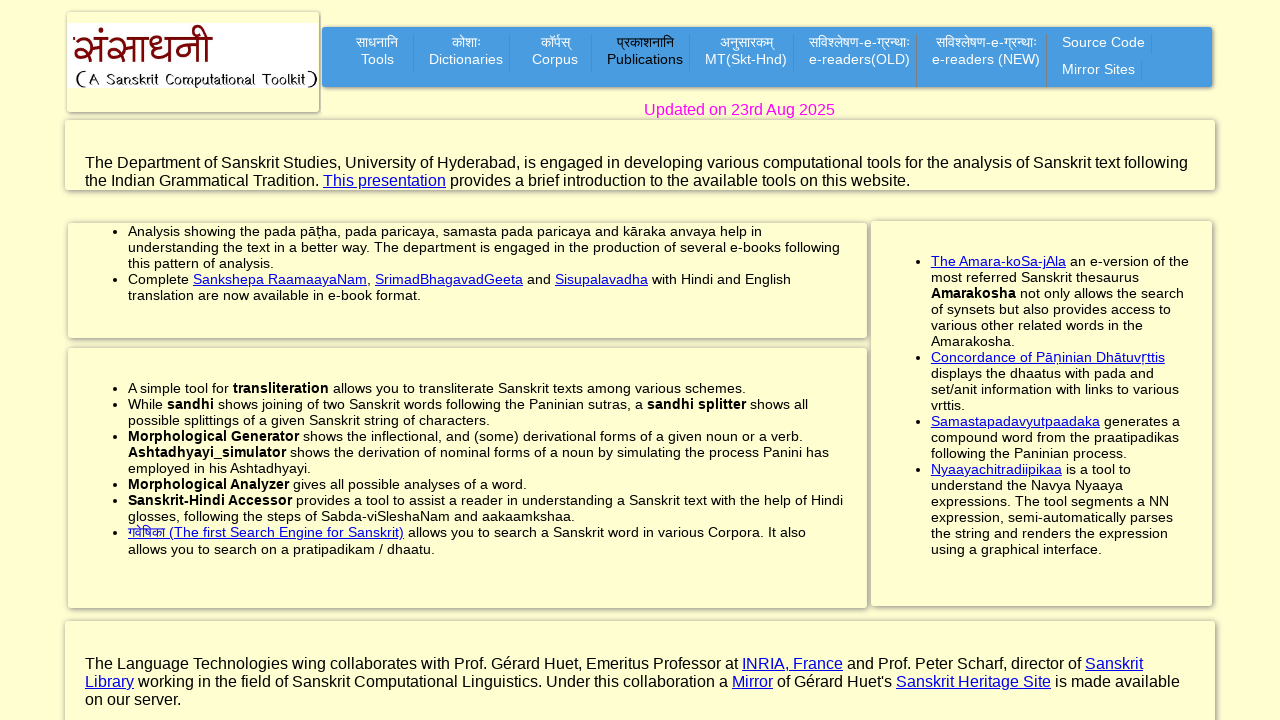

Filled first Sanskrit word field with 'राम' on //*[@id="text"]
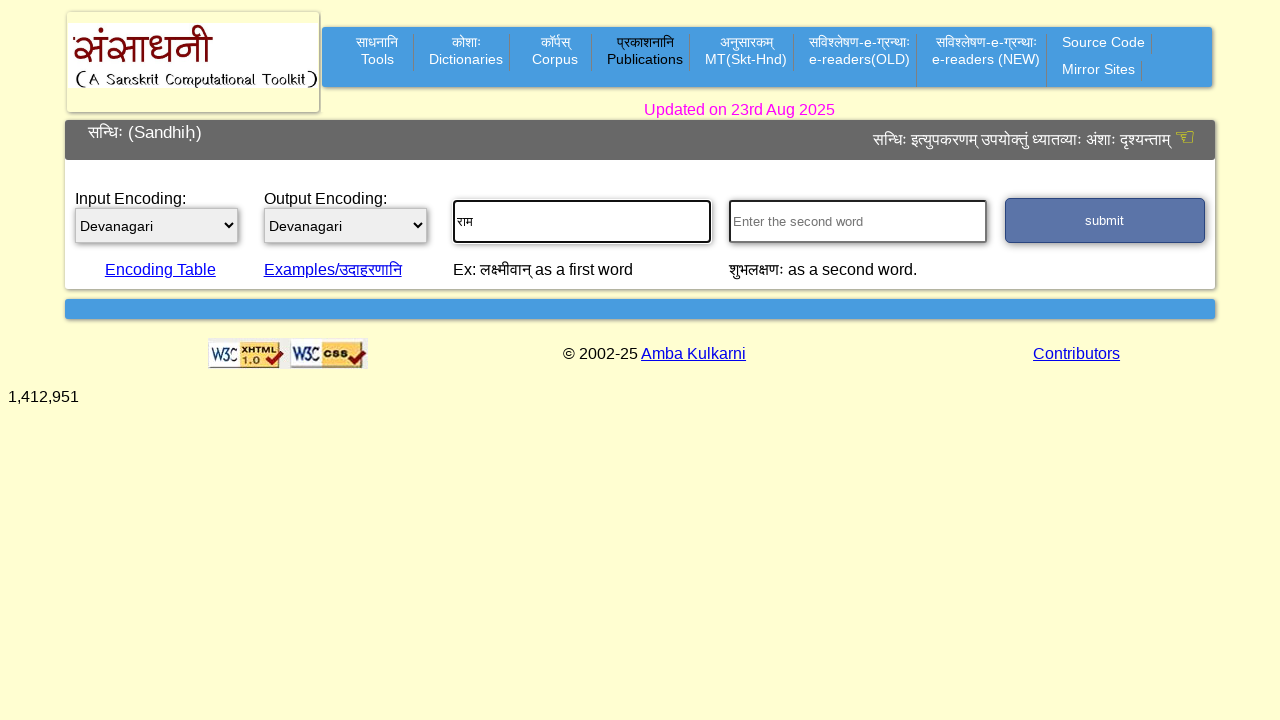

Filled second Sanskrit word field with 'अयनम्' on //*[@id="text1"]
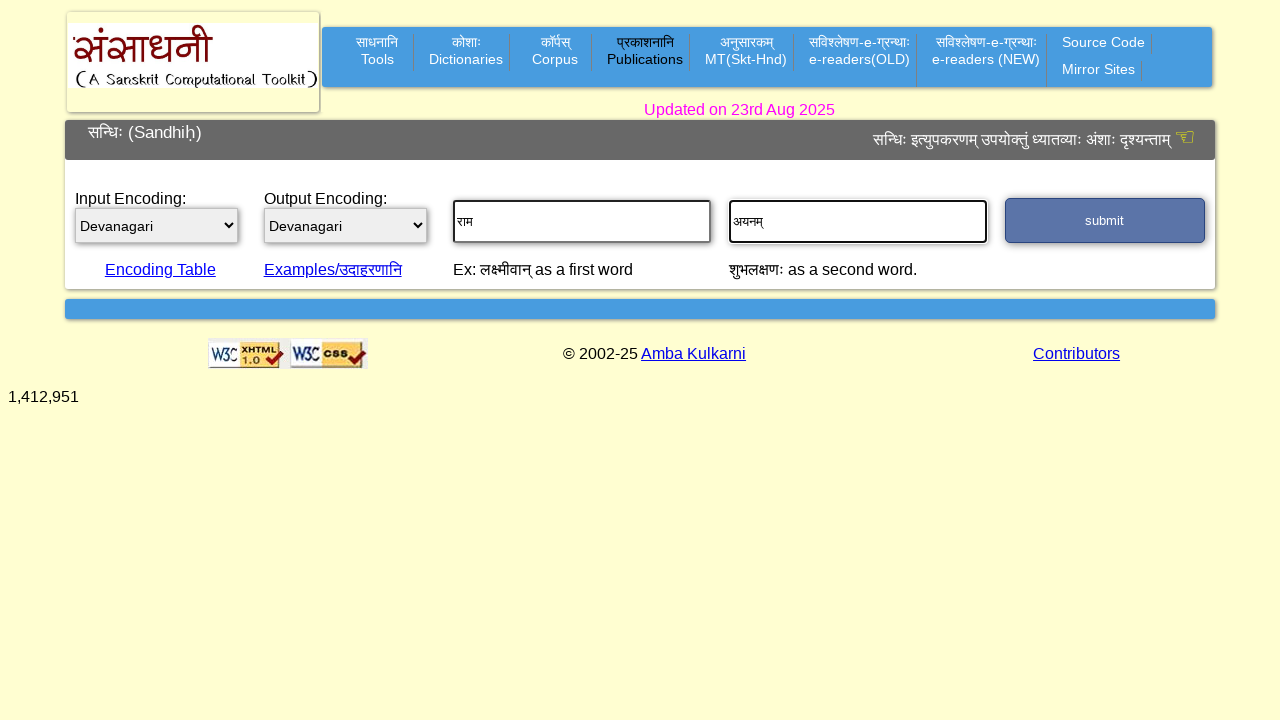

Submitted sandhi joiner form to combine Sanskrit words at (1105, 220) on xpath=//*[@id="submit-sandhi"]
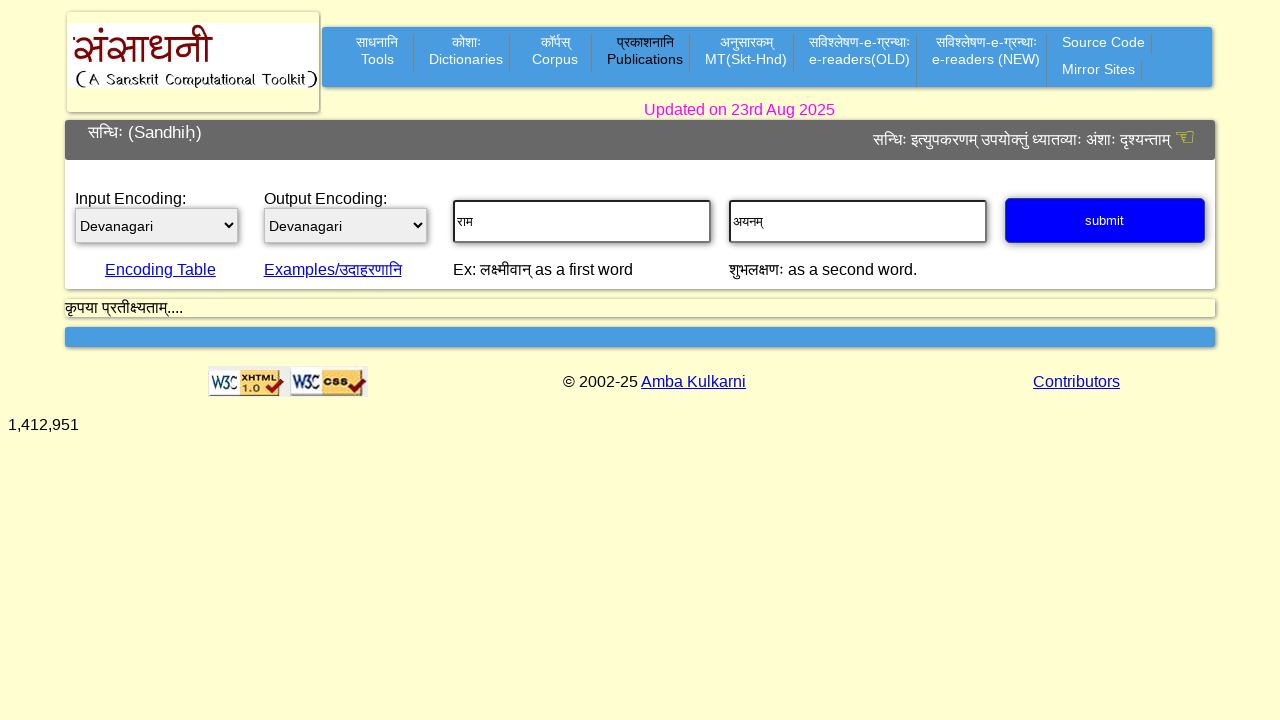

Sandhi combination result loaded successfully
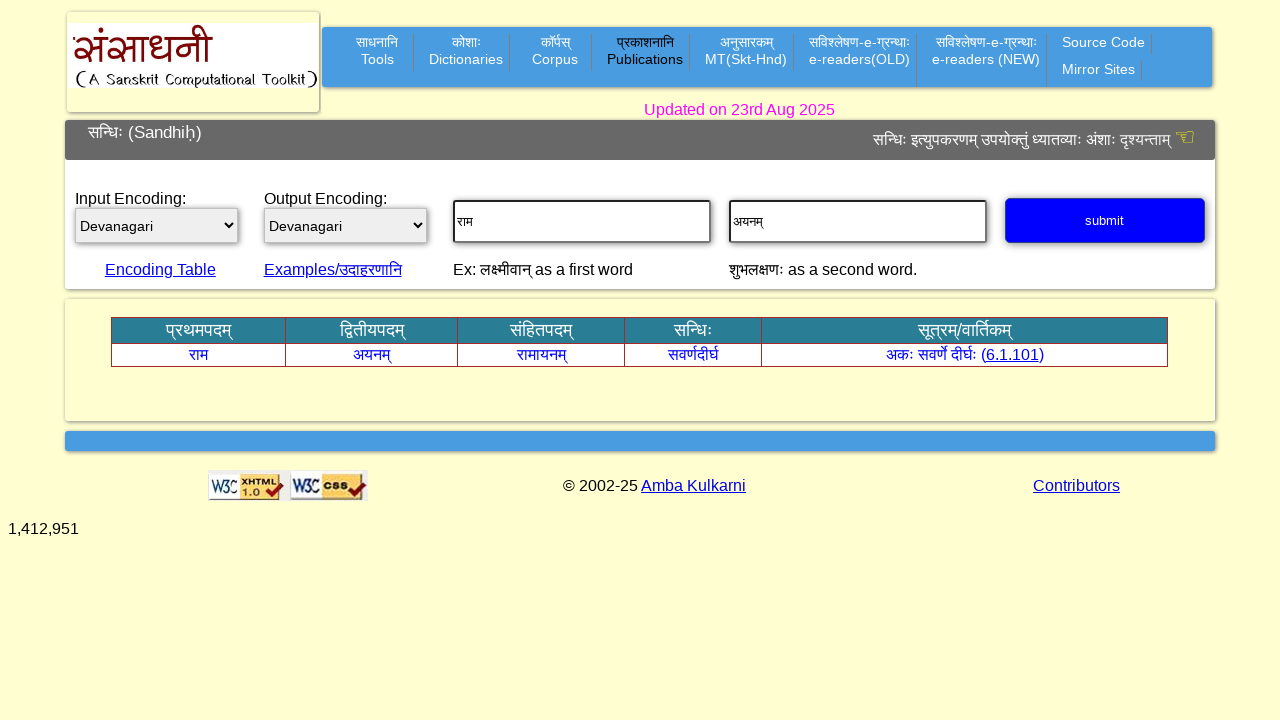

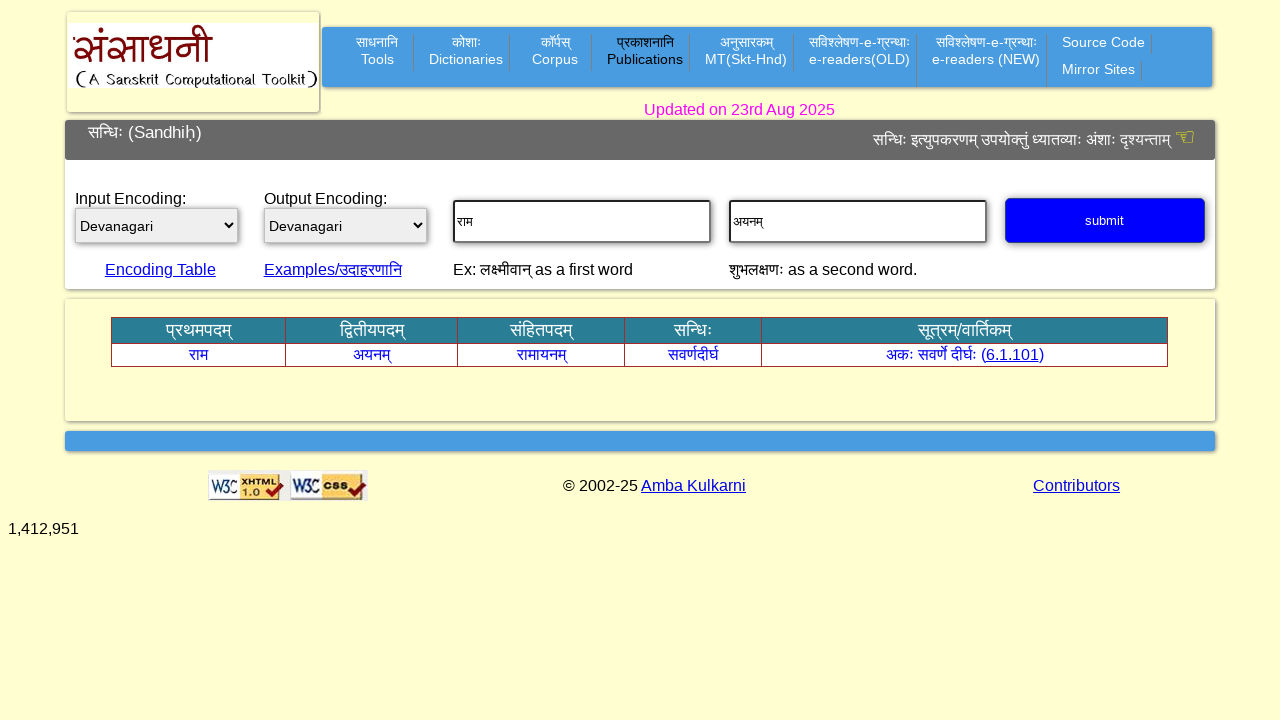